Tests window switching functionality by clicking a link that opens a new window, verifying content in both windows, and switching between them

Starting URL: https://the-internet.herokuapp.com/windows

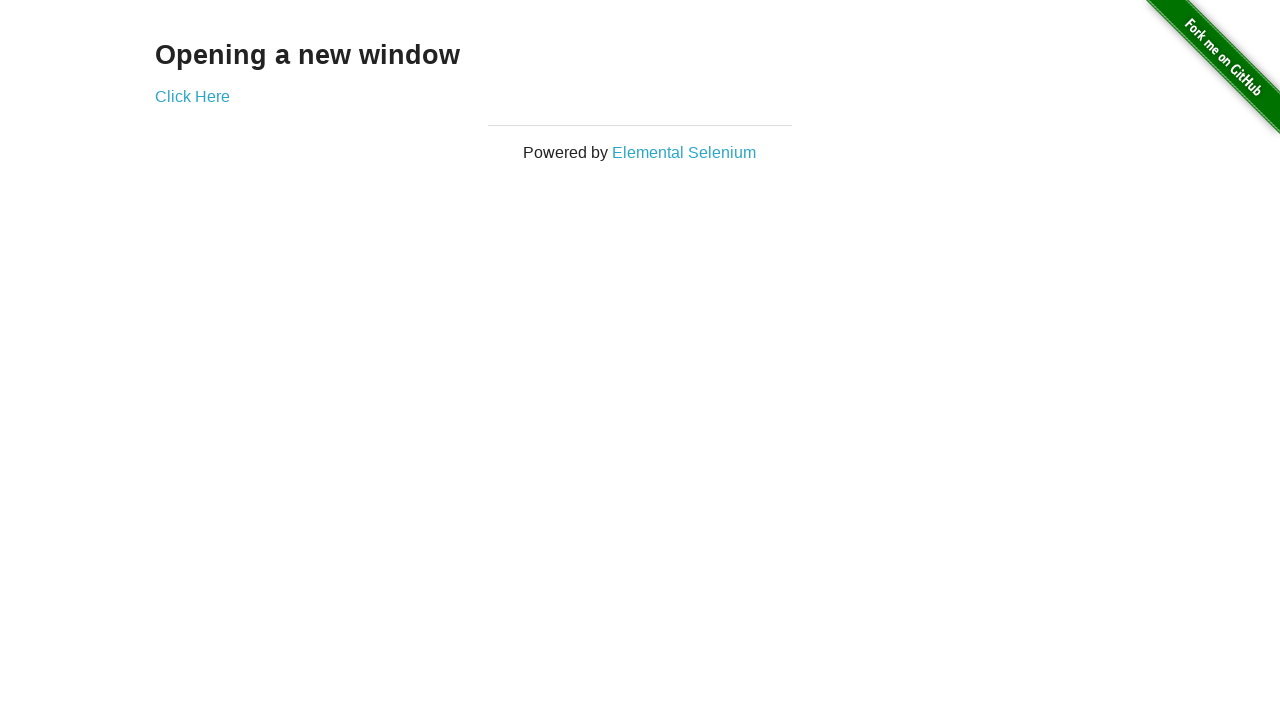

Located heading element on initial page
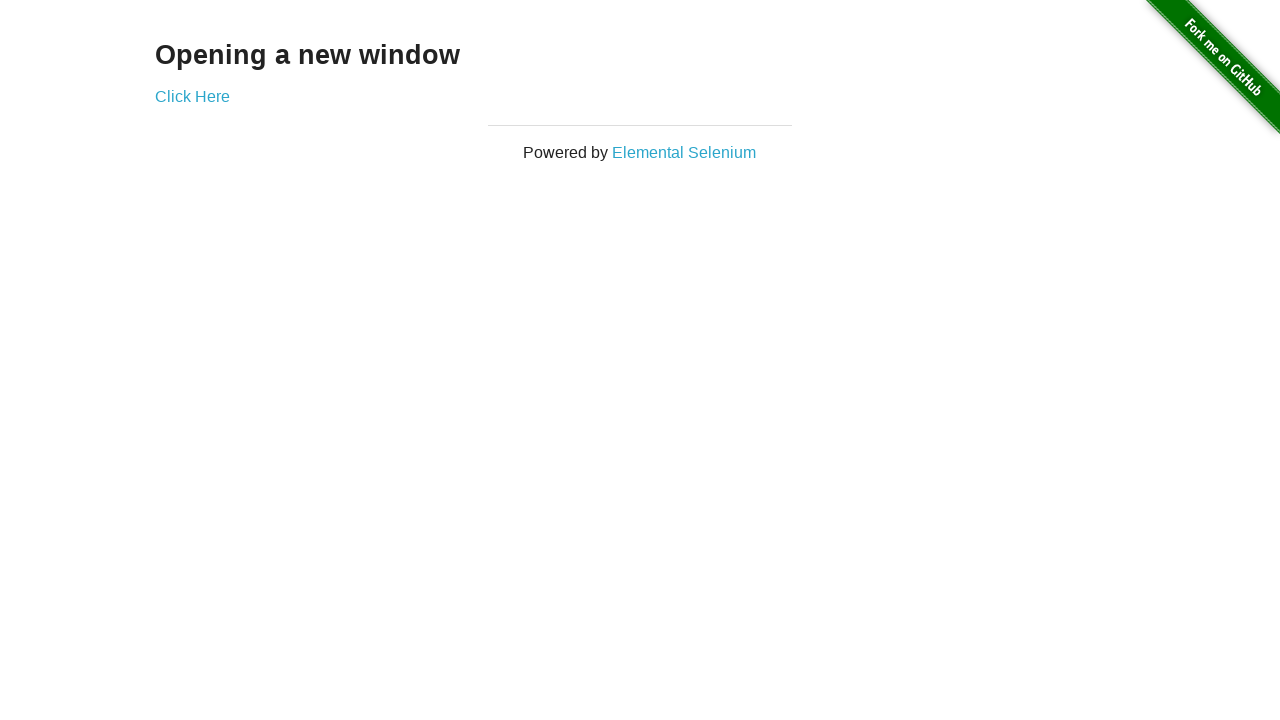

Verified heading text is 'Opening a new window'
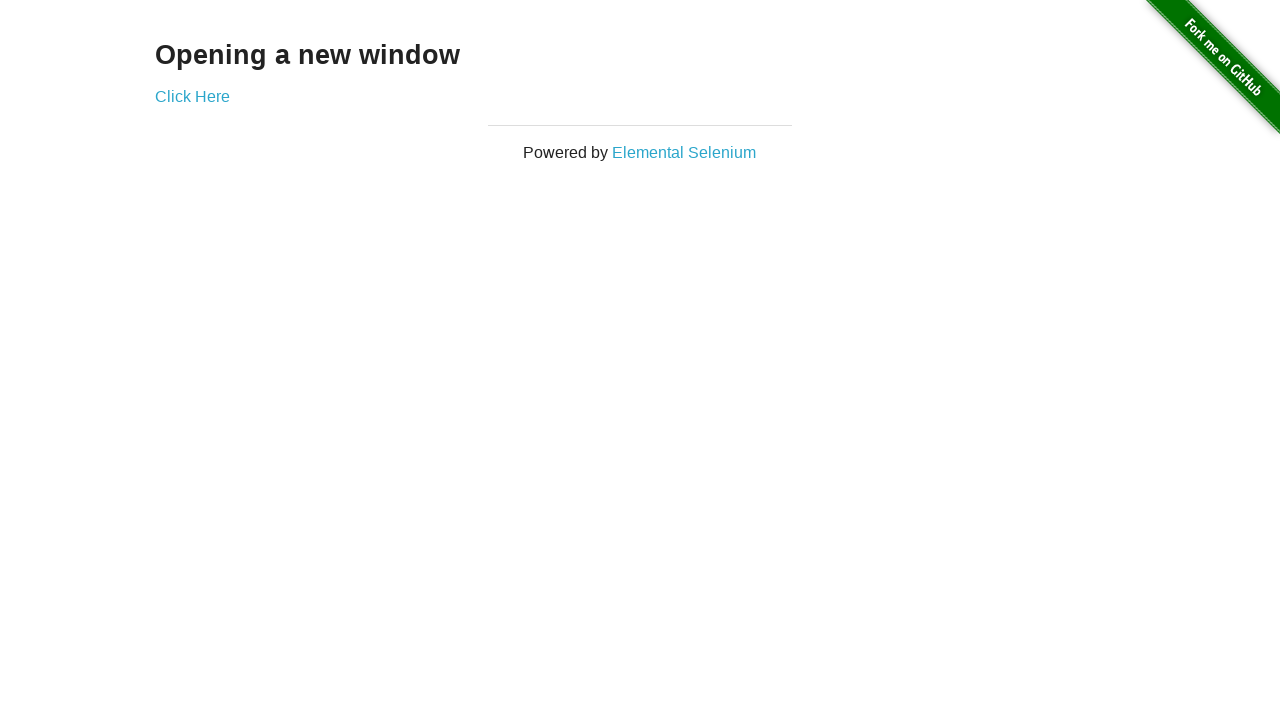

Verified initial page title is 'The Internet'
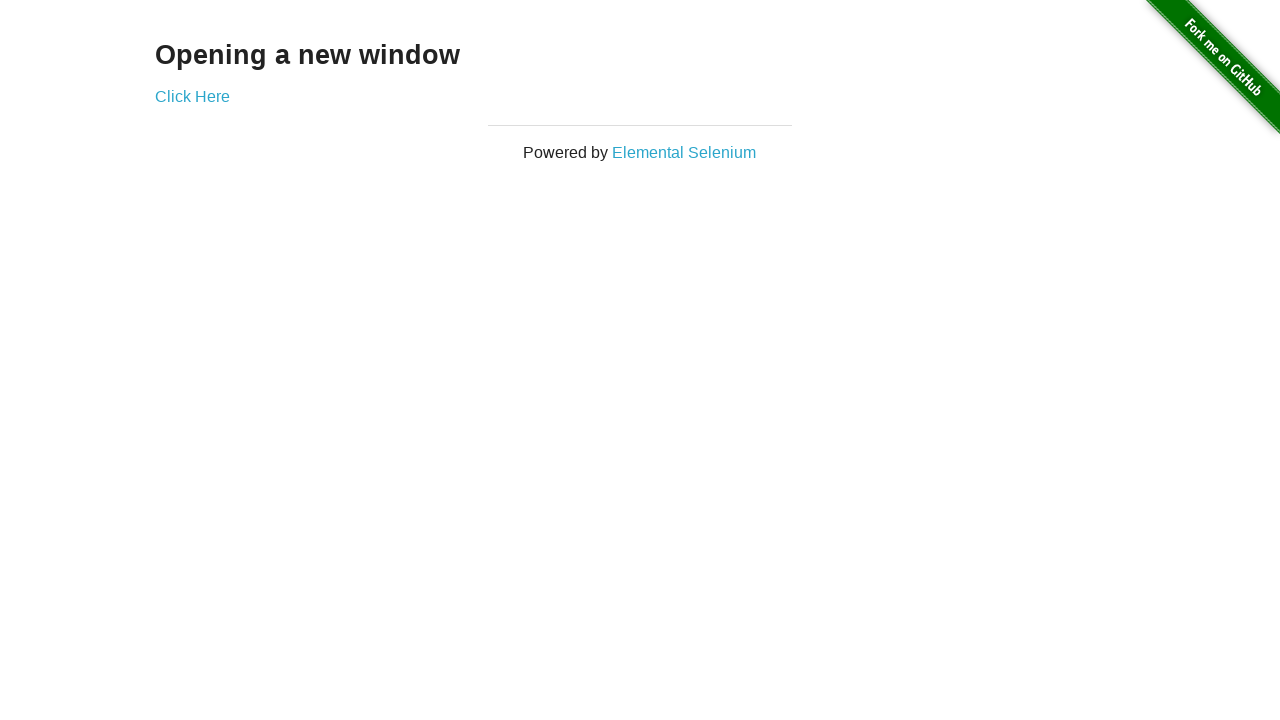

Clicked 'Click Here' link to open new window at (192, 96) on text='Click Here'
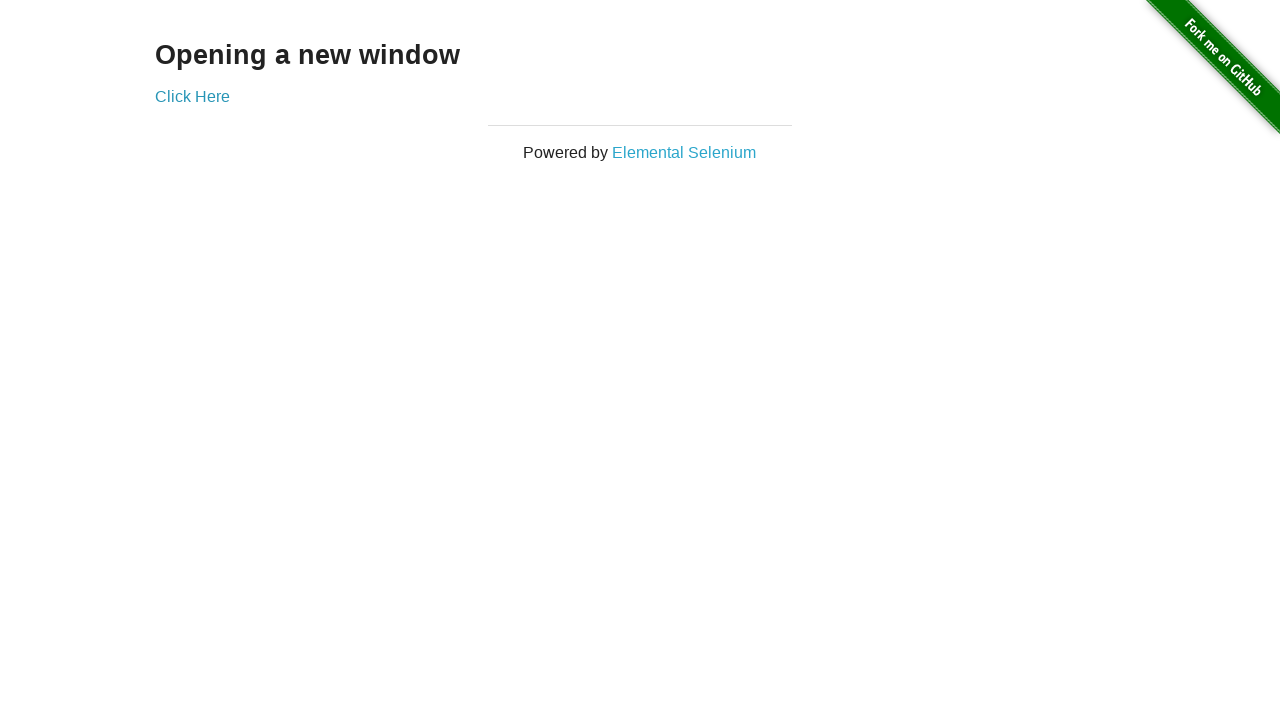

New window loaded successfully
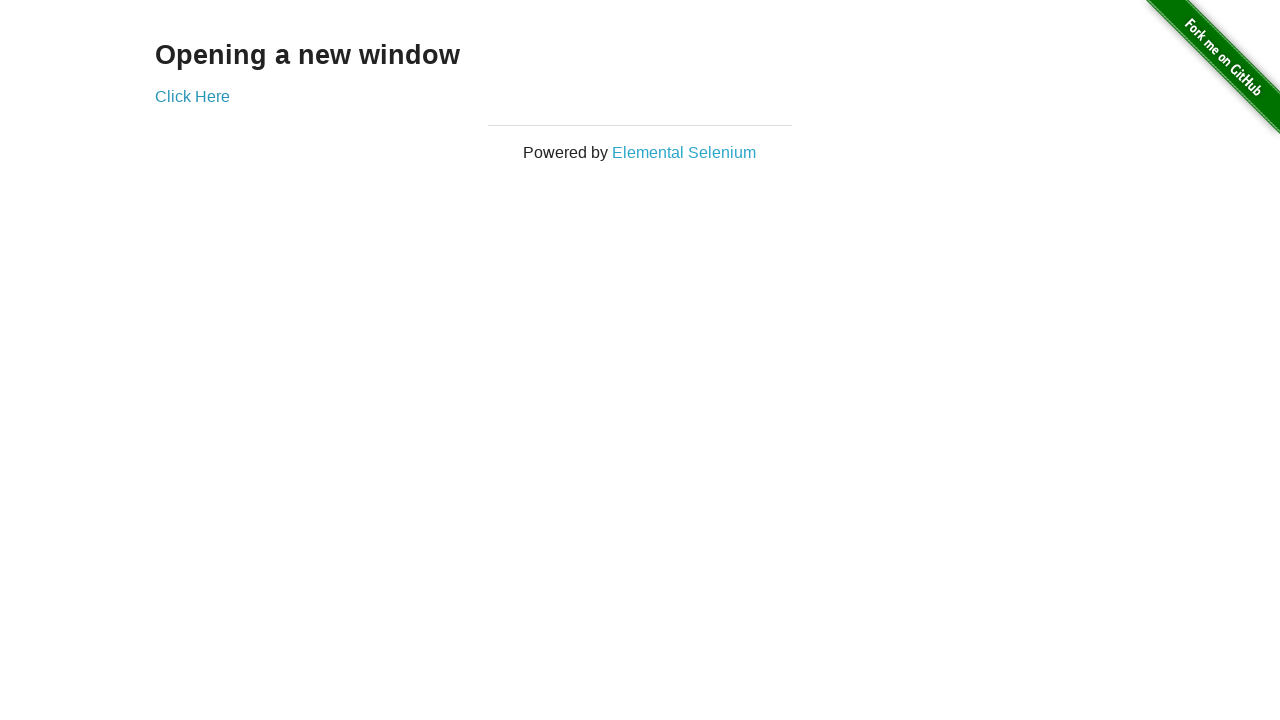

Verified new window title is 'New Window'
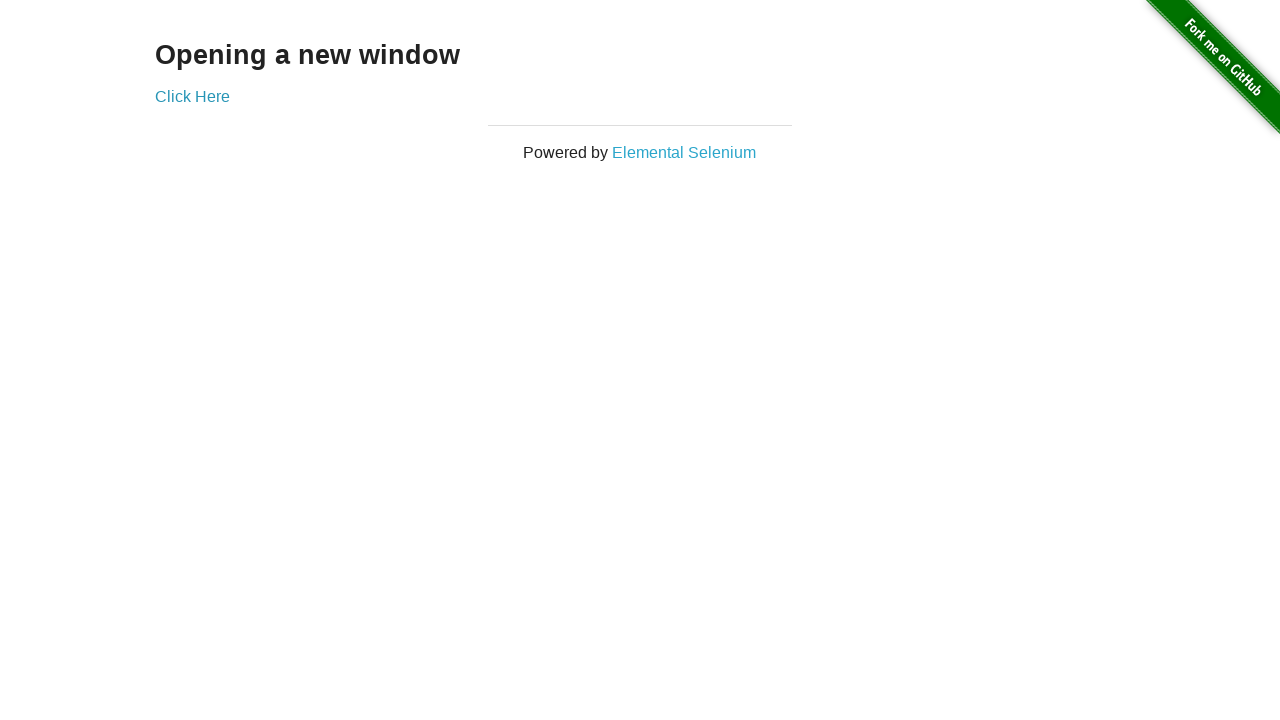

Located heading element in new window
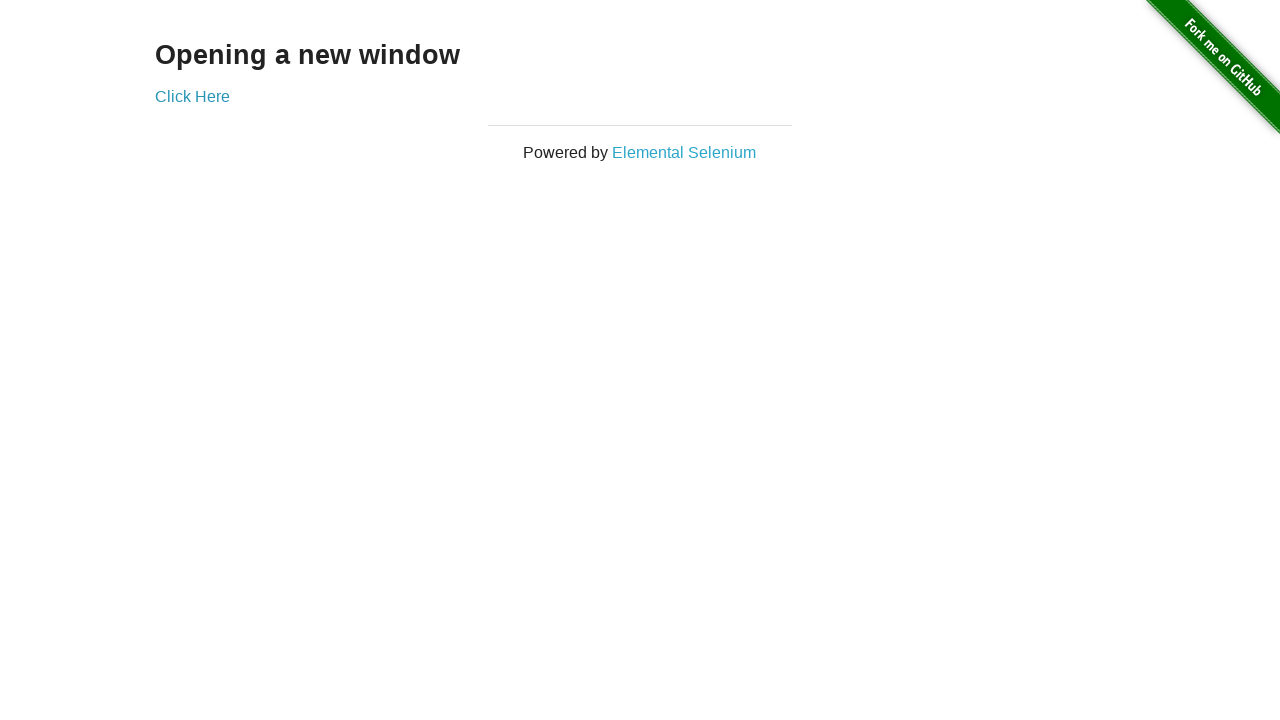

Verified new window heading text is 'New Window'
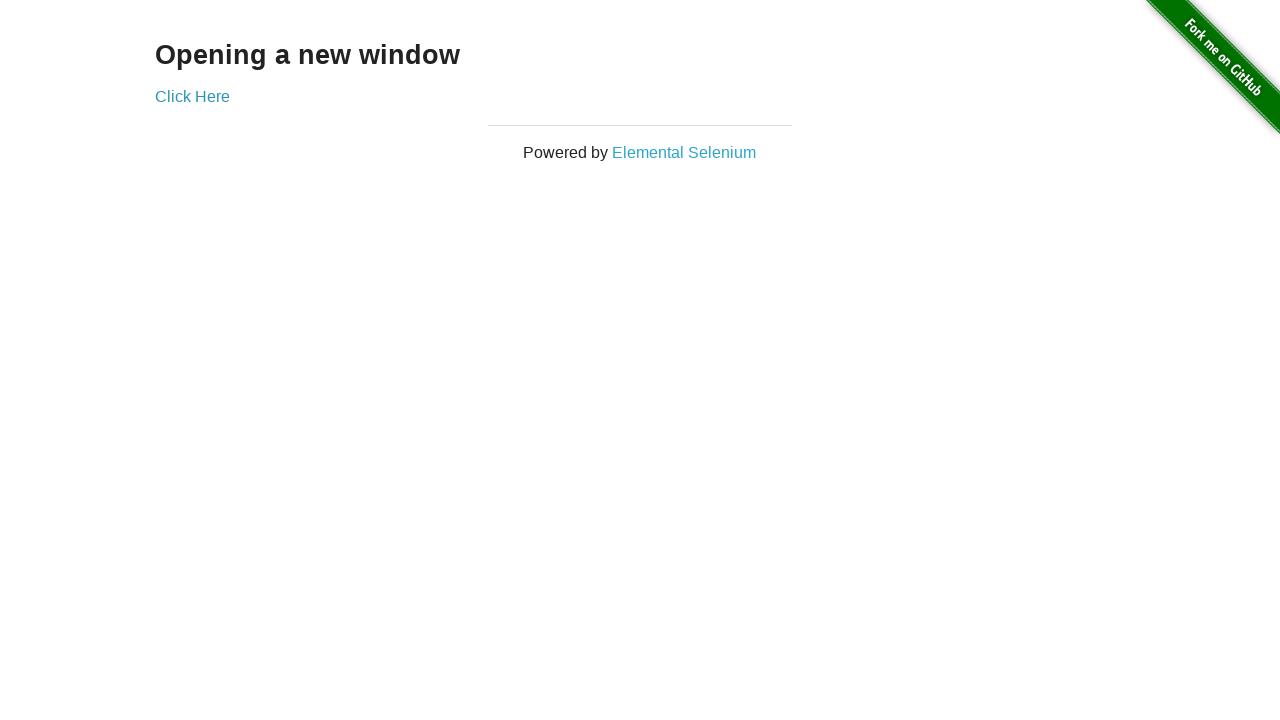

Switched back to original window
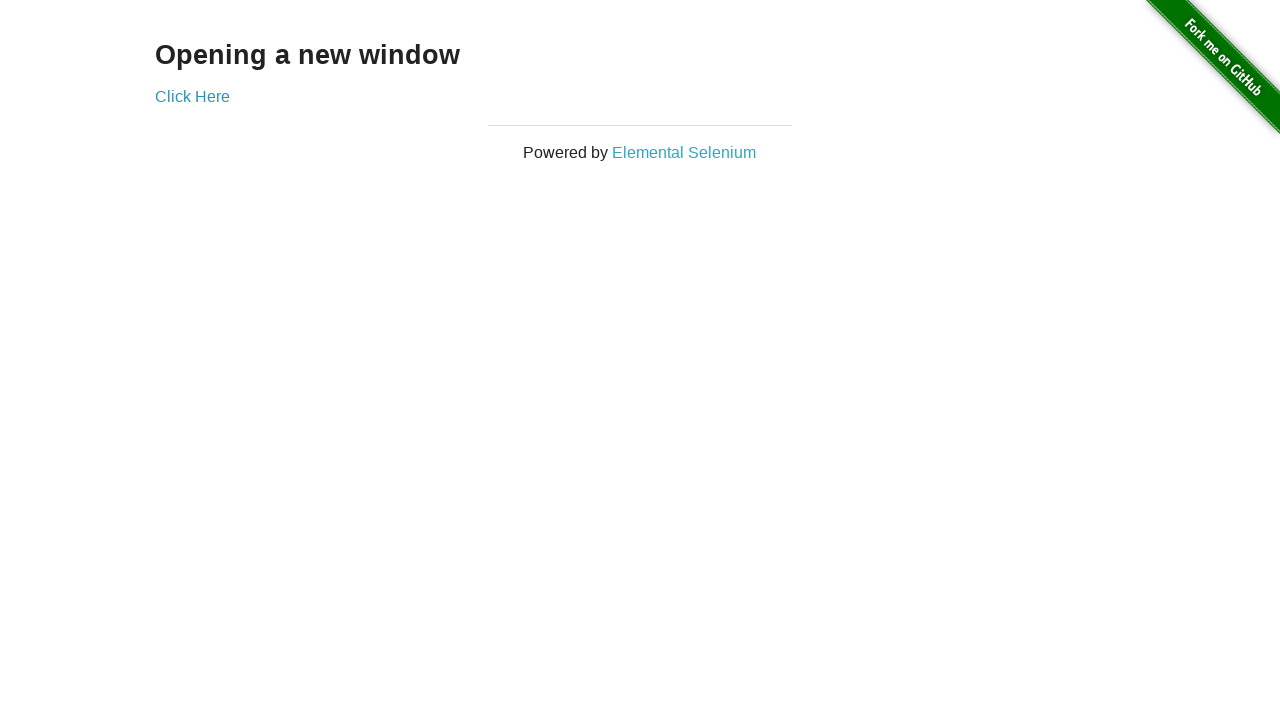

Verified original window title is 'The Internet'
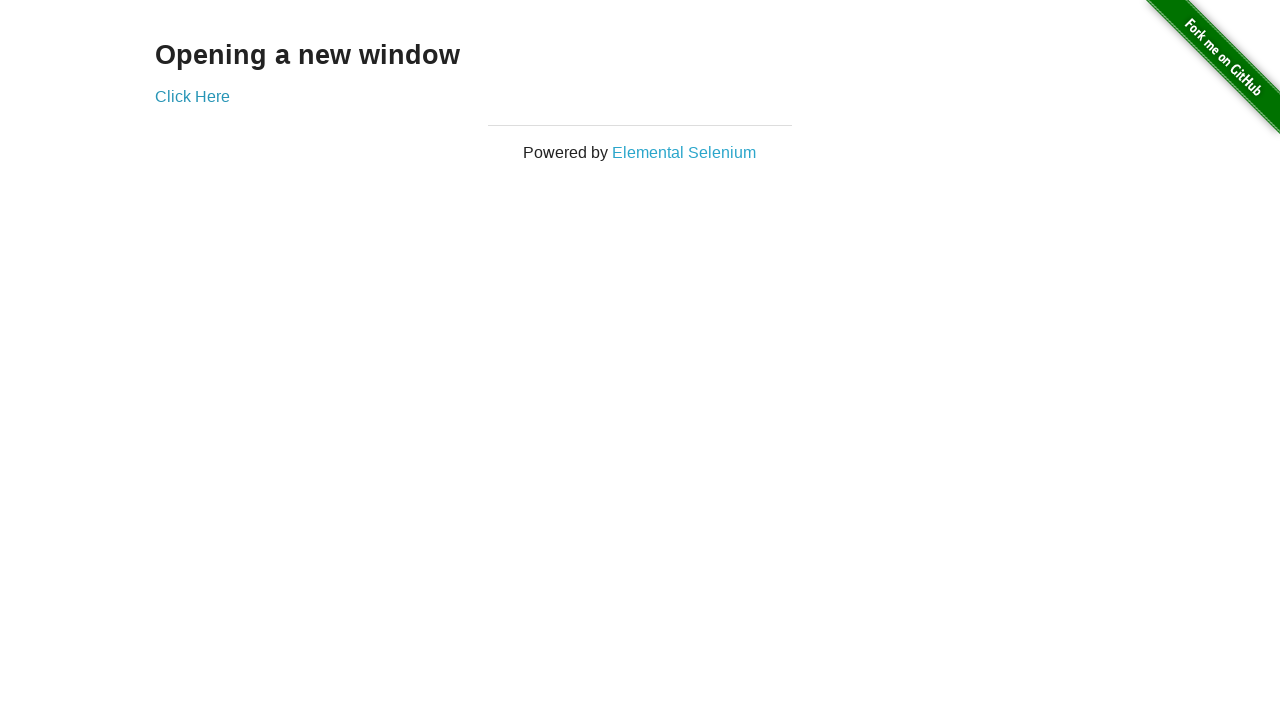

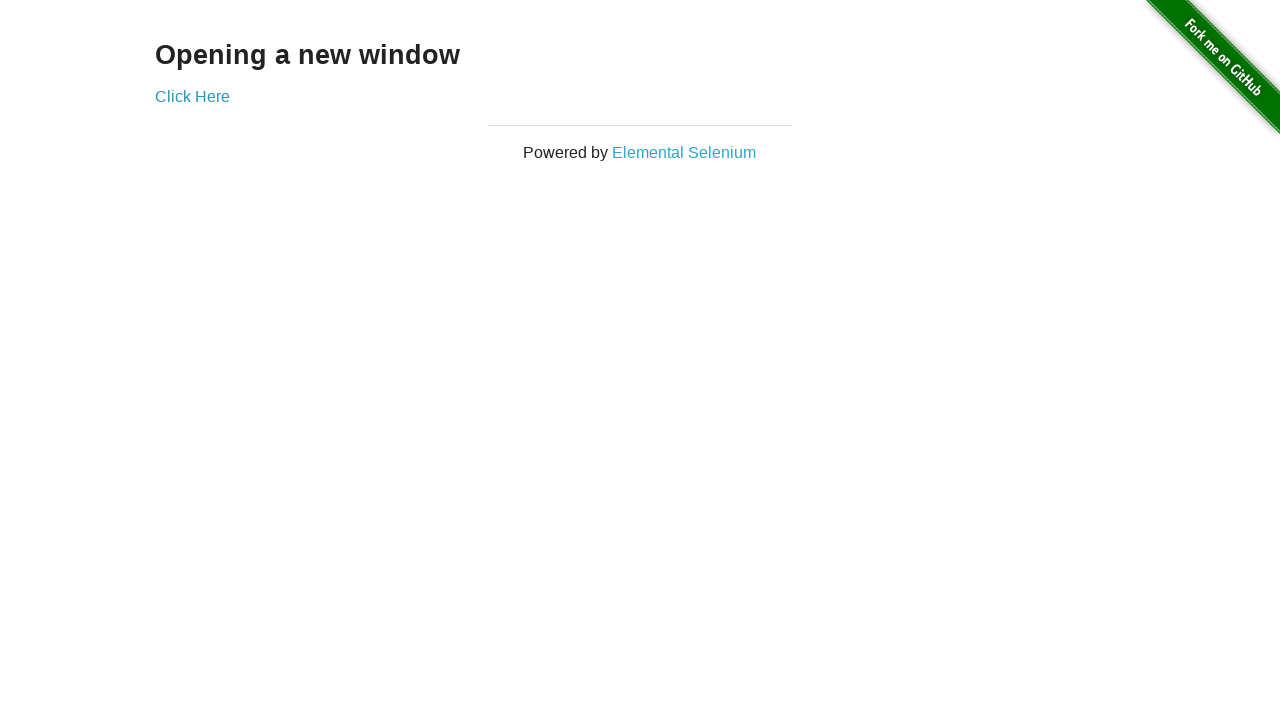